Navigates to the SelectorsHub XPath practice page and waits for the page to load

Starting URL: https://selectorshub.com/xpath-practice-page/

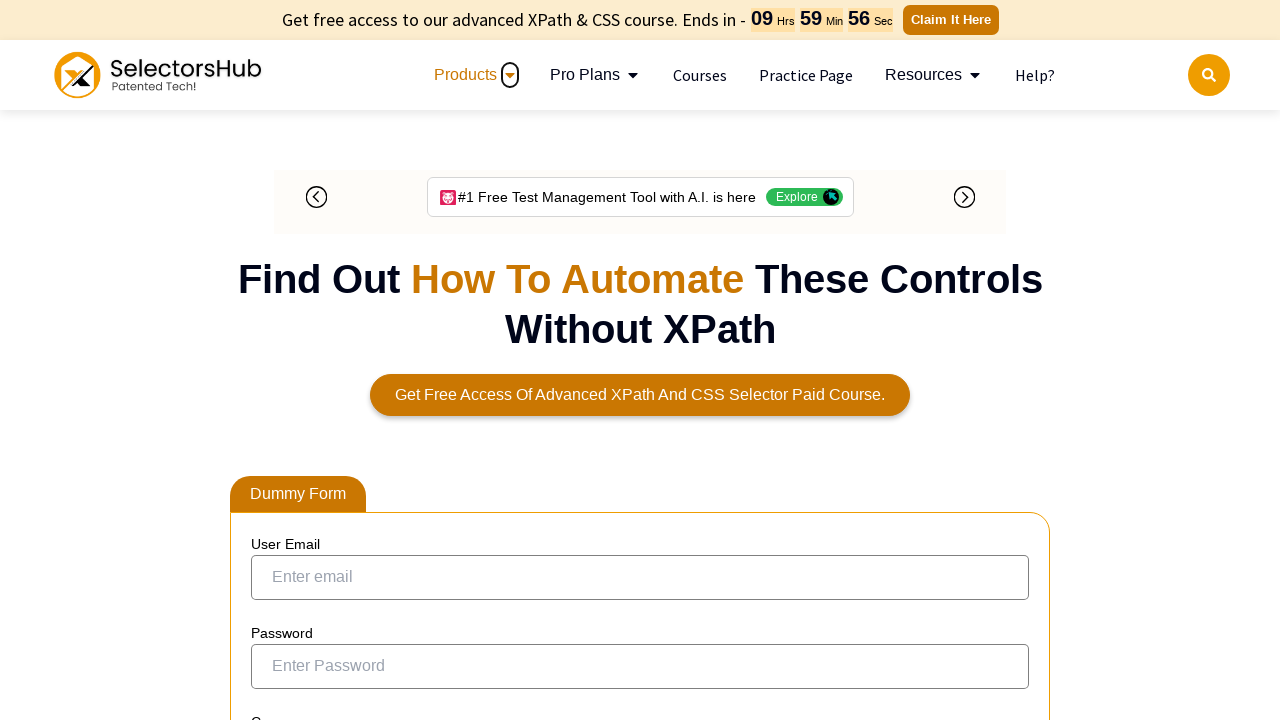

Waited for page DOM content to load on SelectorsHub XPath practice page
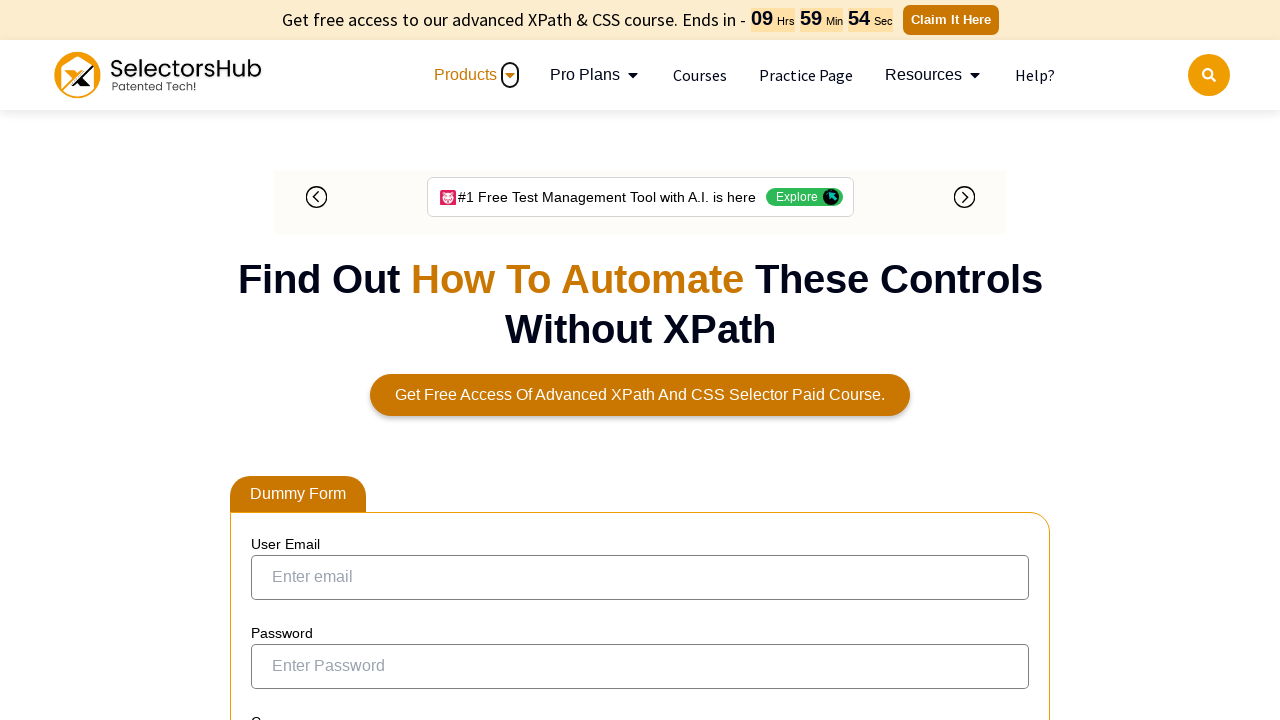

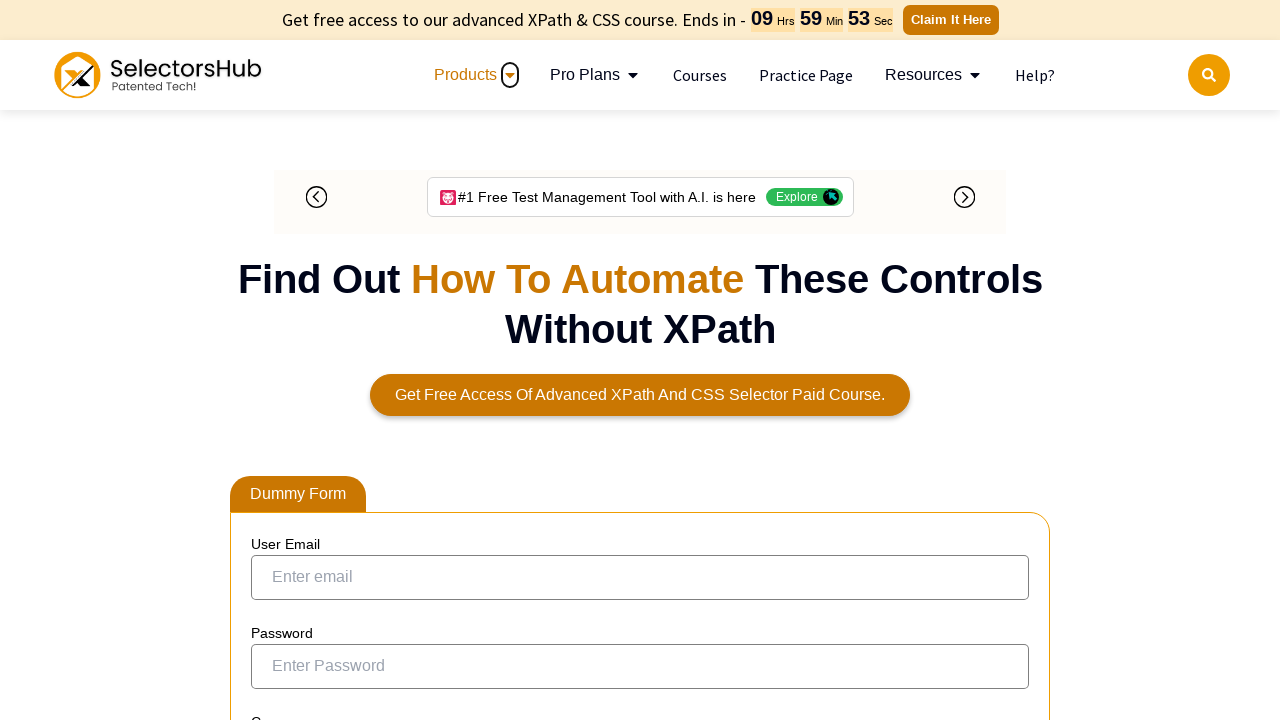